Tests clicking on multiple social media links in the header and verifies that multiple browser windows/tabs are opened

Starting URL: https://www.globalsqa.com

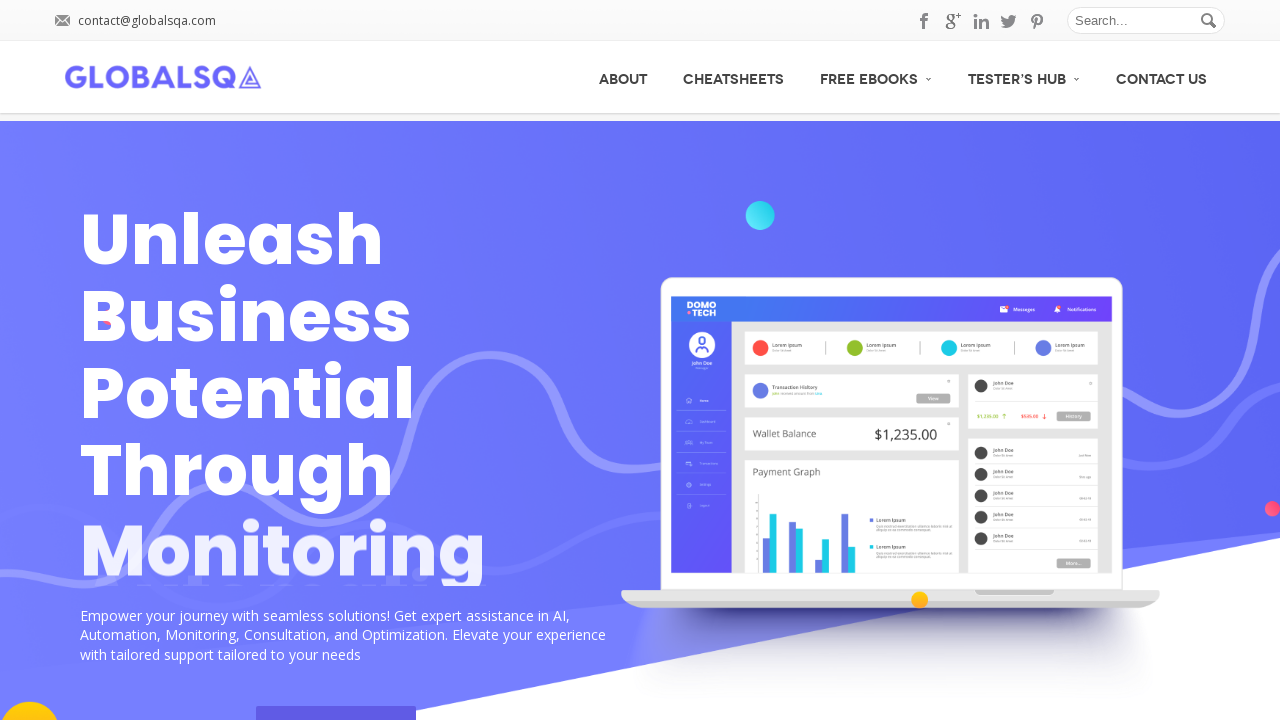

Clicked Pinterest social media link in header at (1037, 21) on .header_soc_pinterest
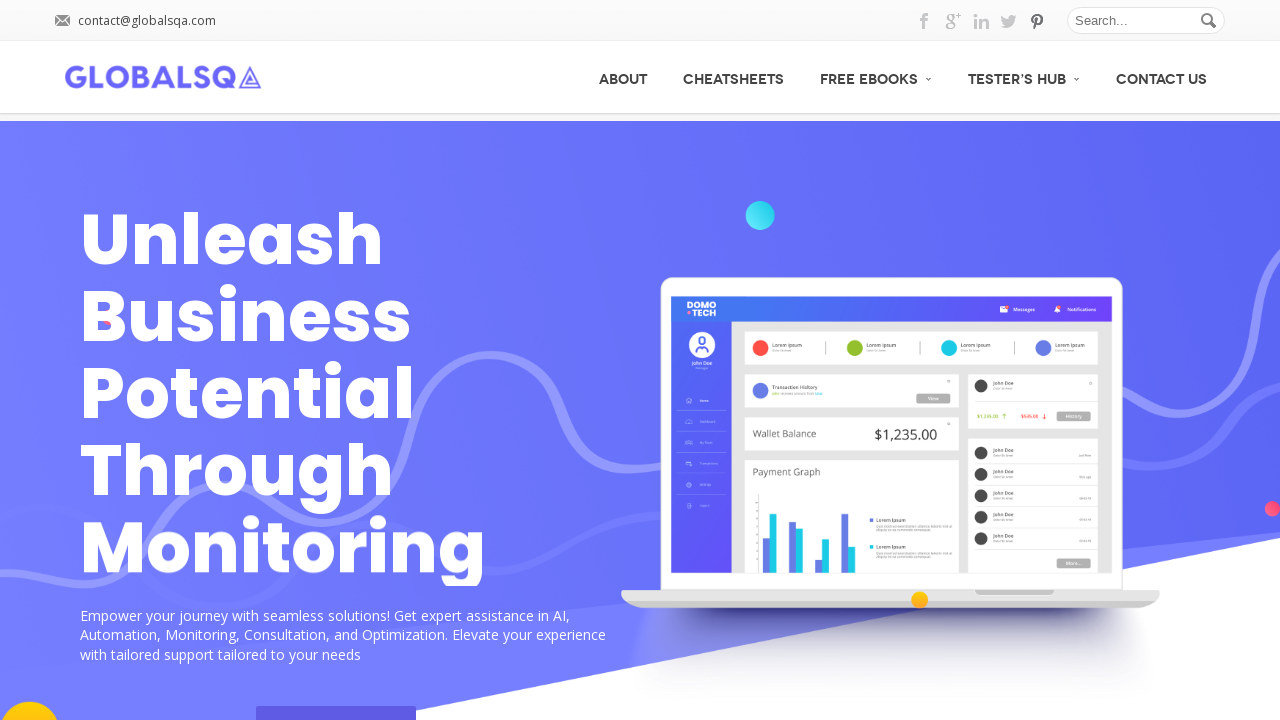

Clicked Twitter social media link in header at (1009, 21) on .header_soc_twitter
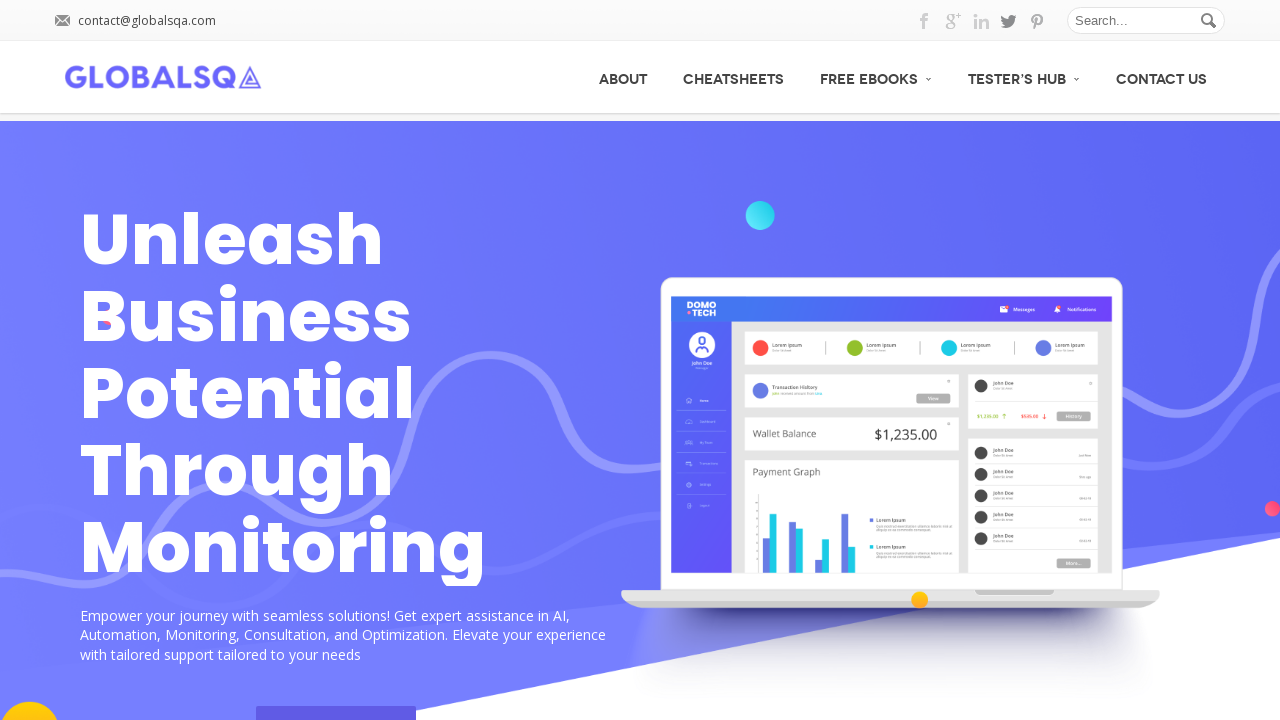

Clicked LinkedIn social media link in header at (981, 21) on .header_soc_linkedin
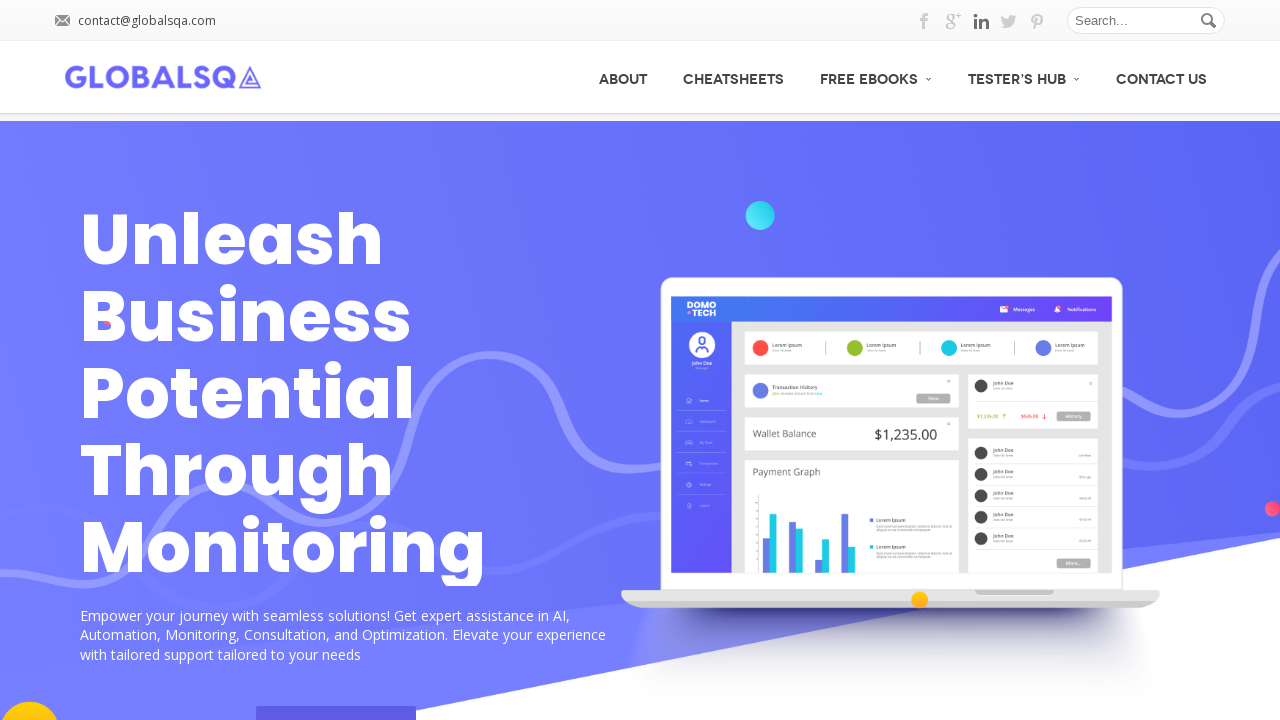

Clicked Google+ social media link in header at (925, 21) on .header_soc_facebook
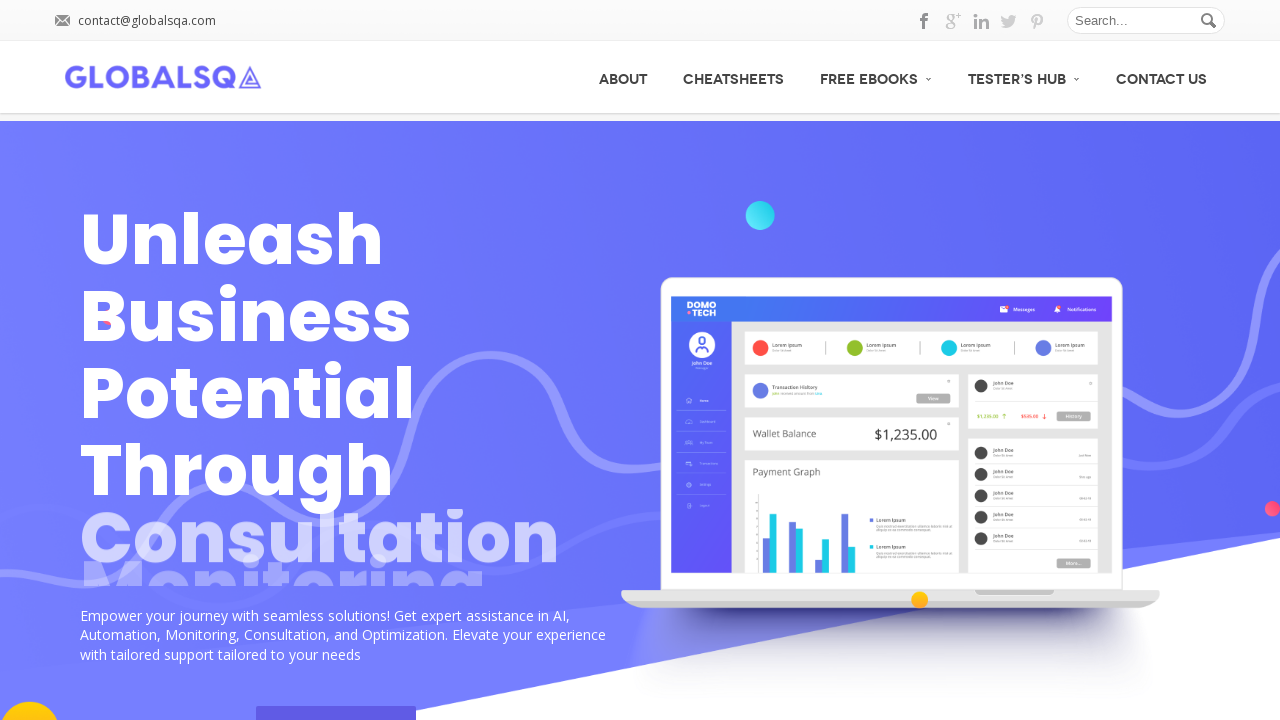

Clicked Facebook social media link in header at (953, 21) on .header_soc_google
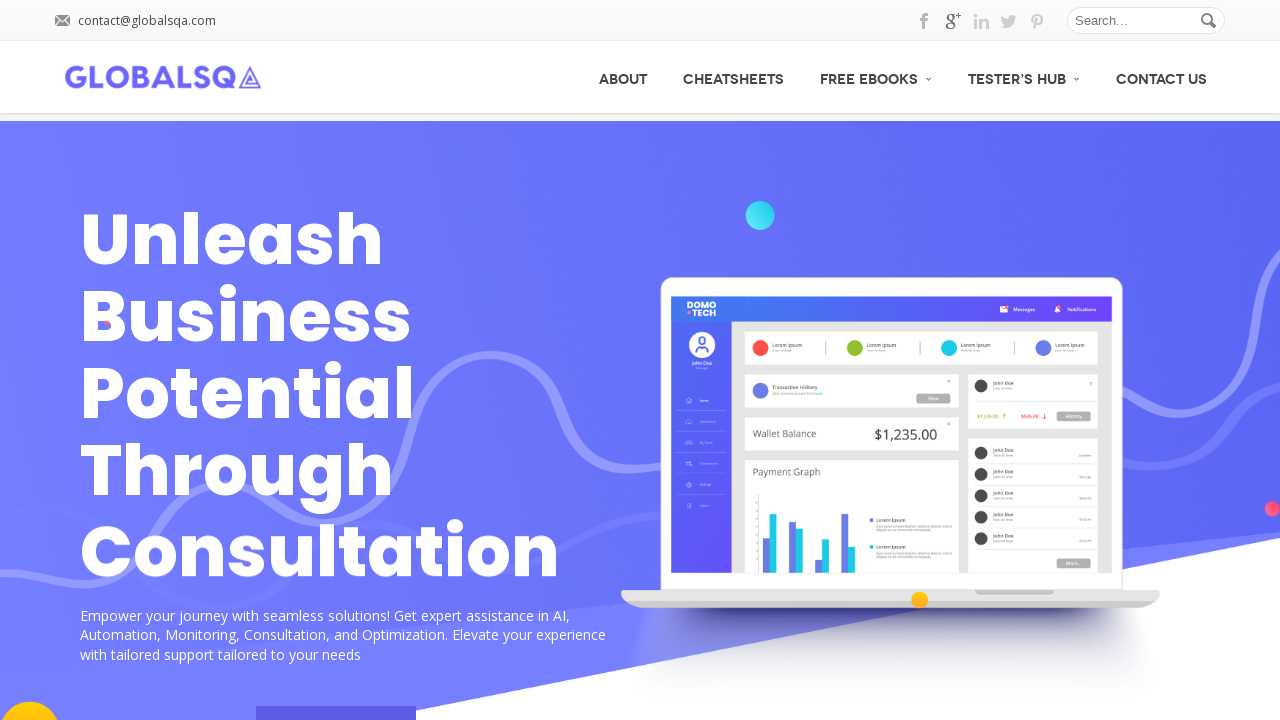

Verified multiple browser windows/tabs opened - Total: 6 tabs
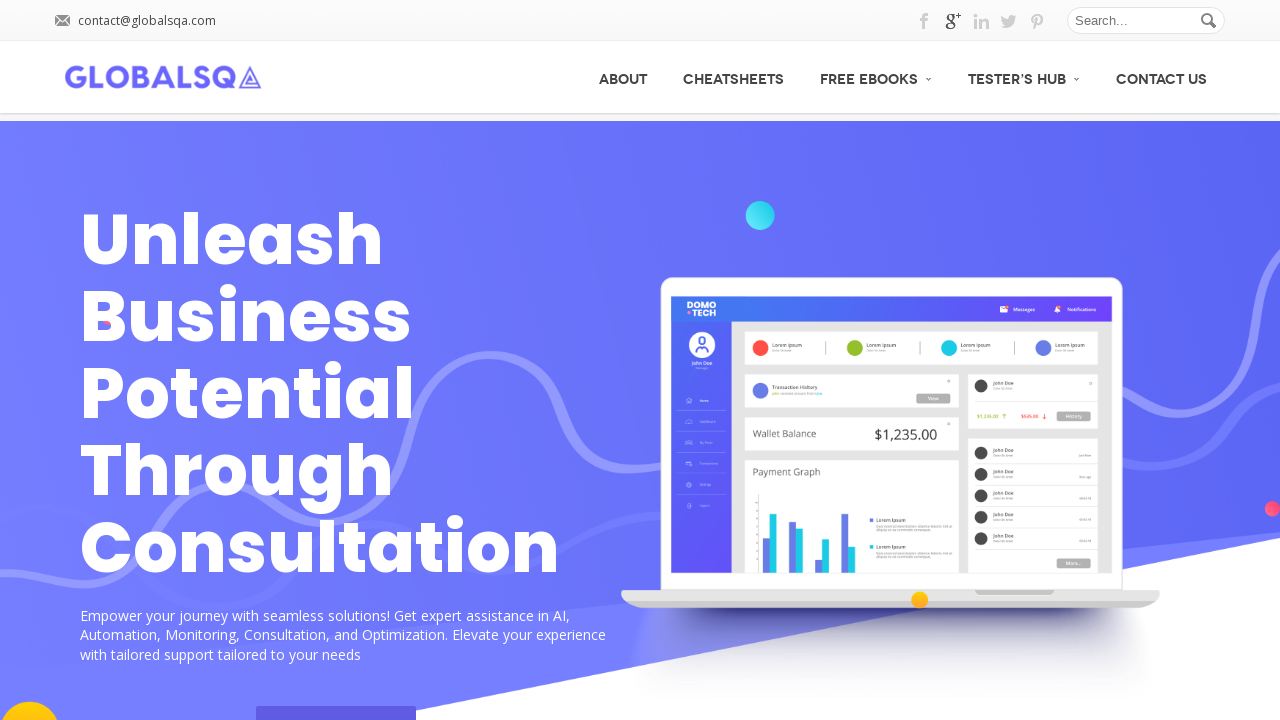

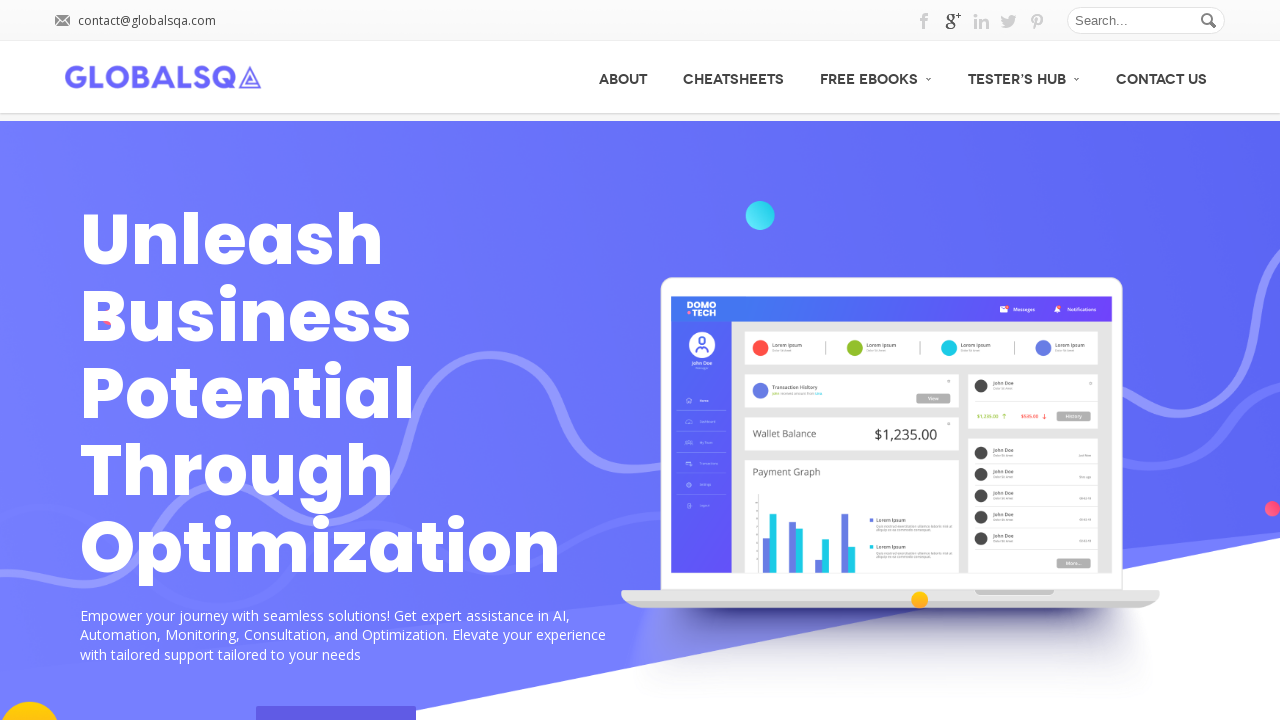